Tests navigation to the shop page by clicking the "Start Shopping" button and verifying the URL changes to the shop page.

Starting URL: https://jupiter.cloud.planittesting.com/#/

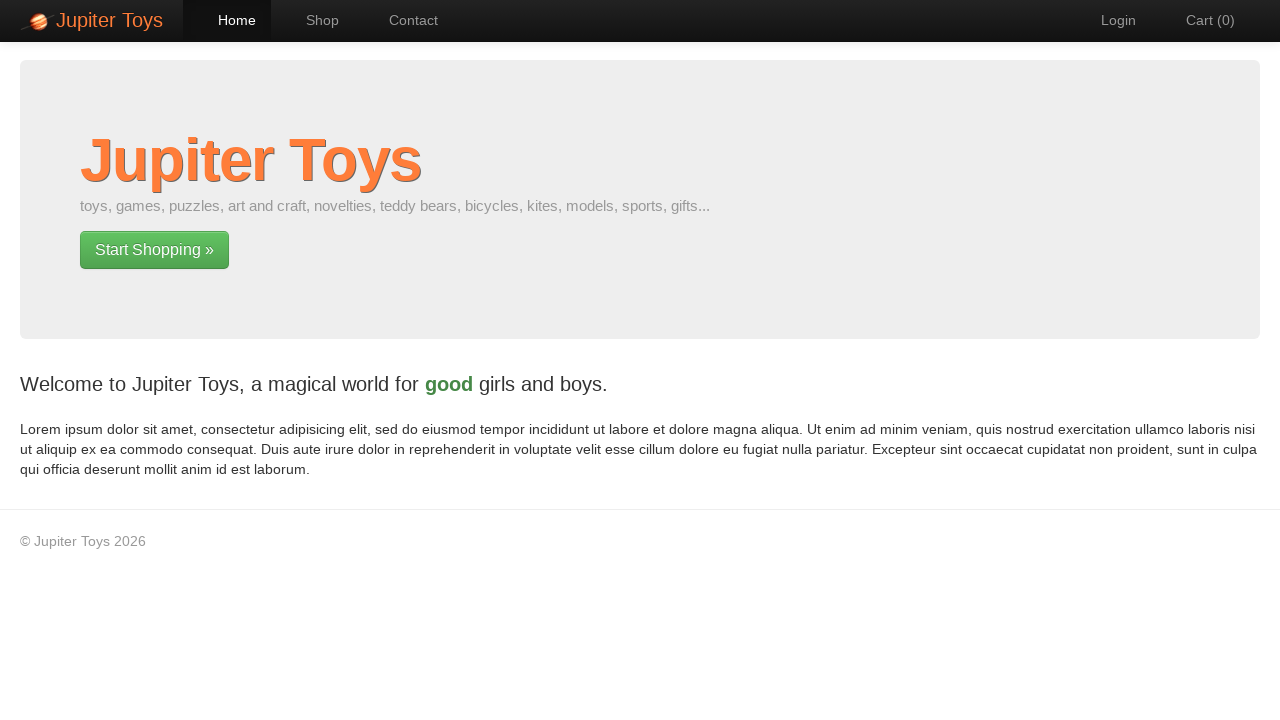

Clicked the 'Start Shopping' button at (154, 250) on text=Start Shopping »
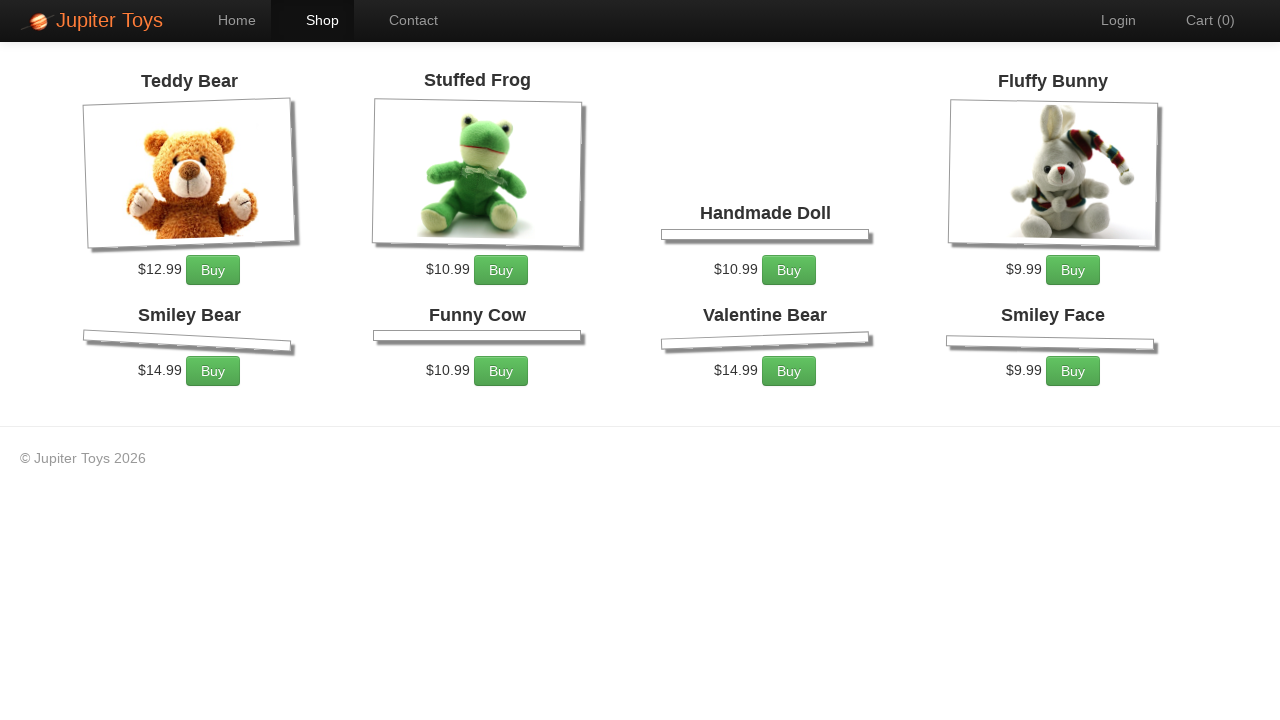

Navigated to shop page and URL verified
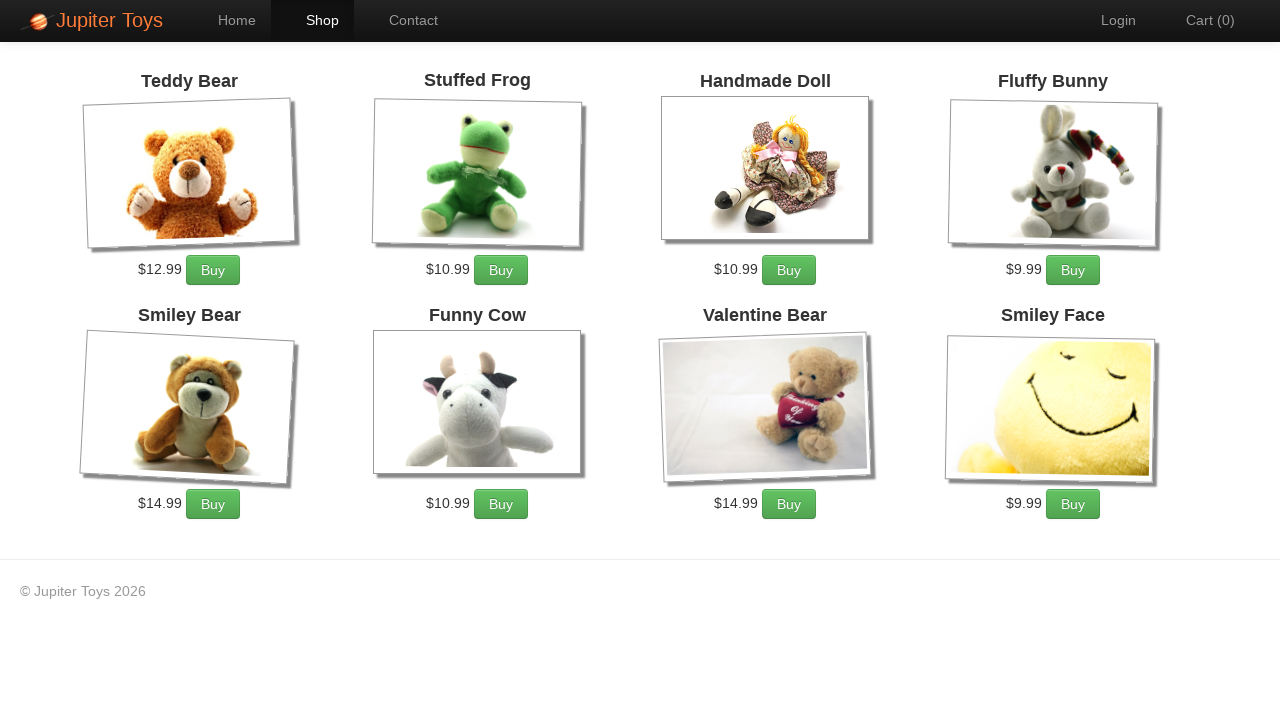

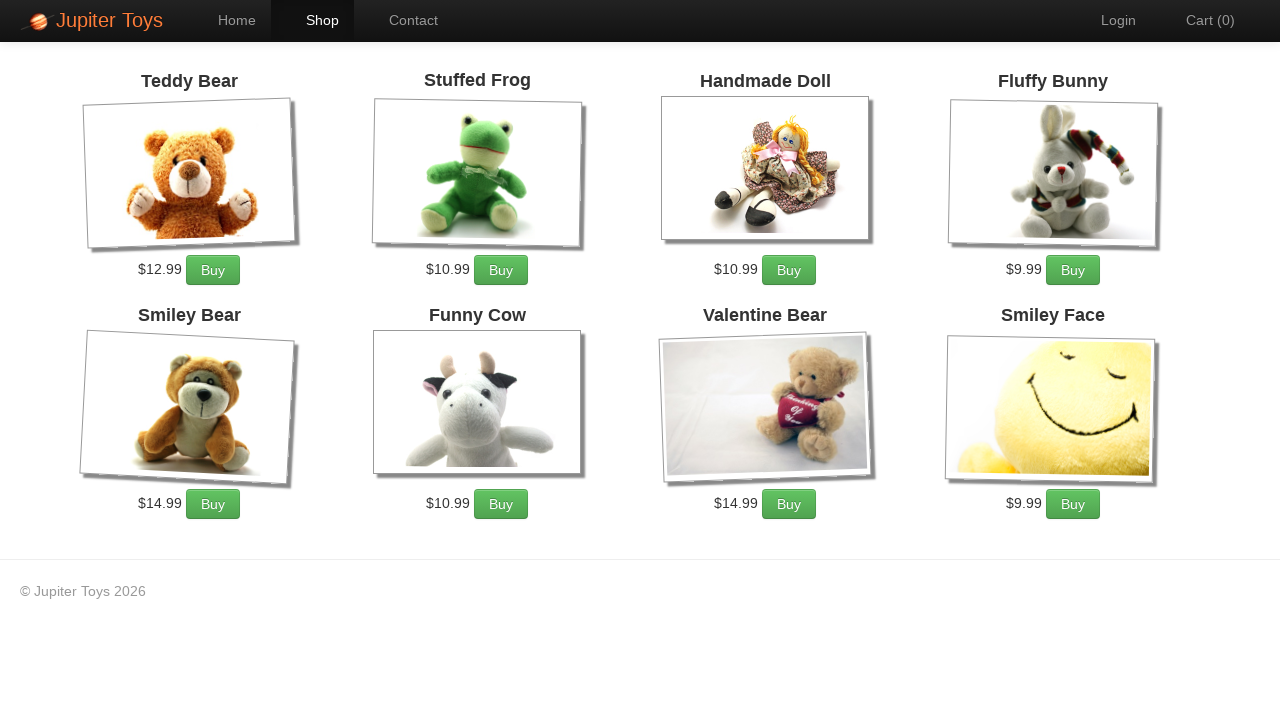